Tests drag and drop functionality by dragging element A and dropping it onto element B

Starting URL: https://the-internet.herokuapp.com/drag_and_drop

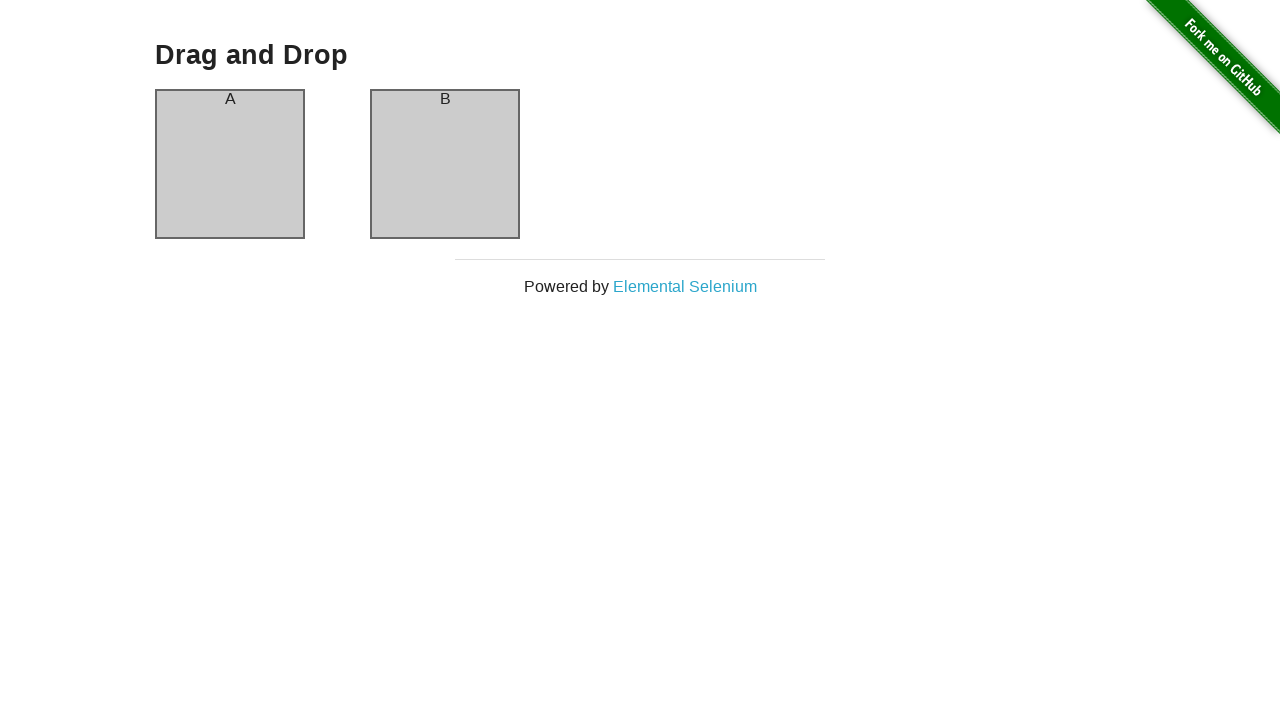

Located draggable element (column A)
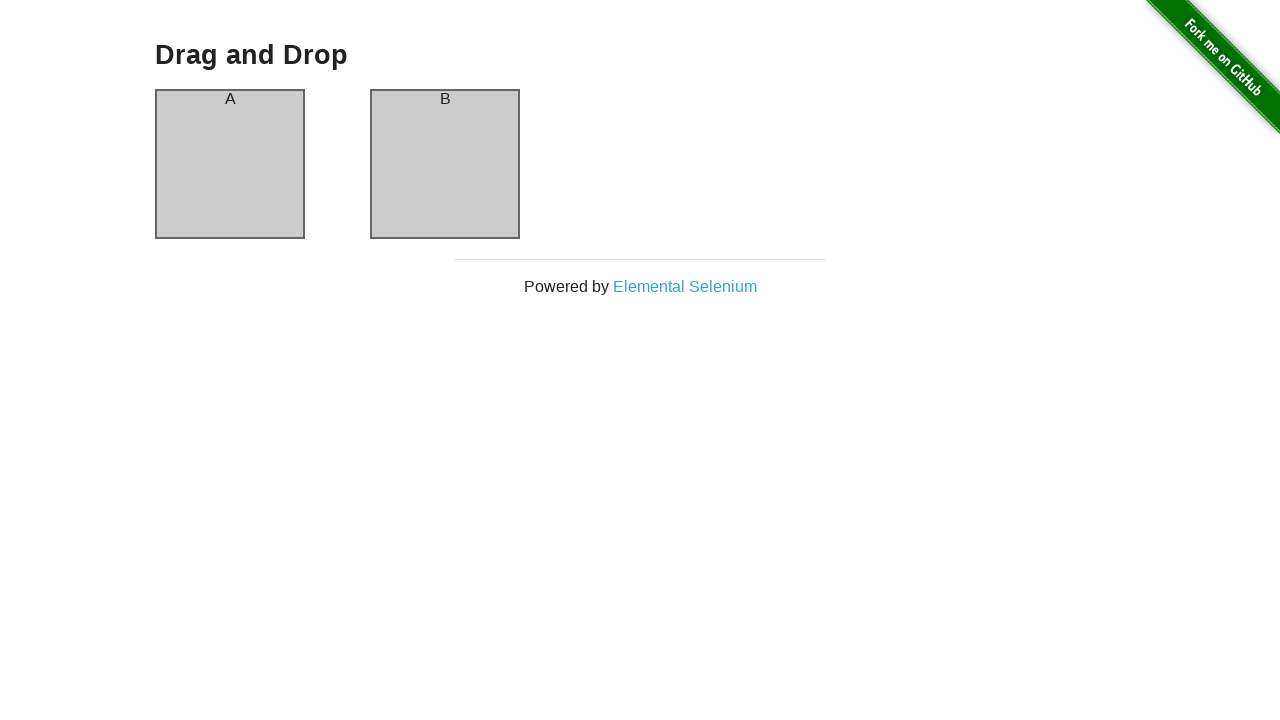

Located drop target element (column B)
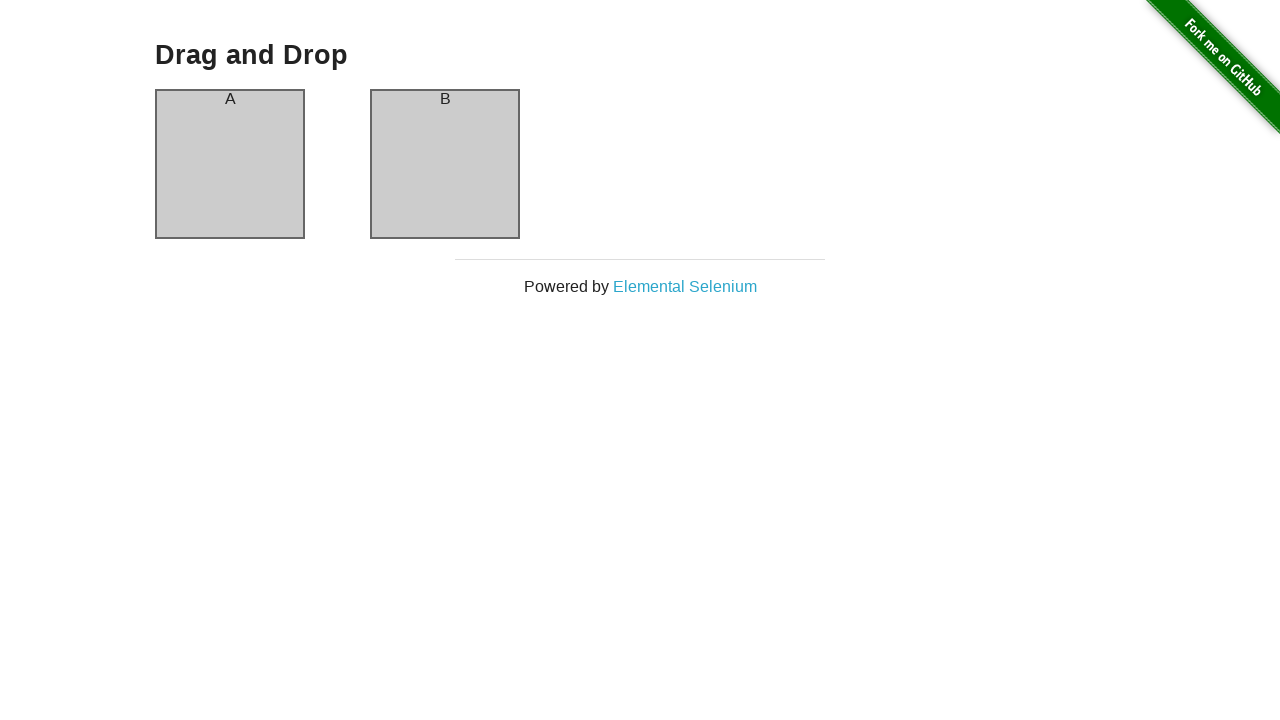

Dragged element A onto element B successfully at (445, 164)
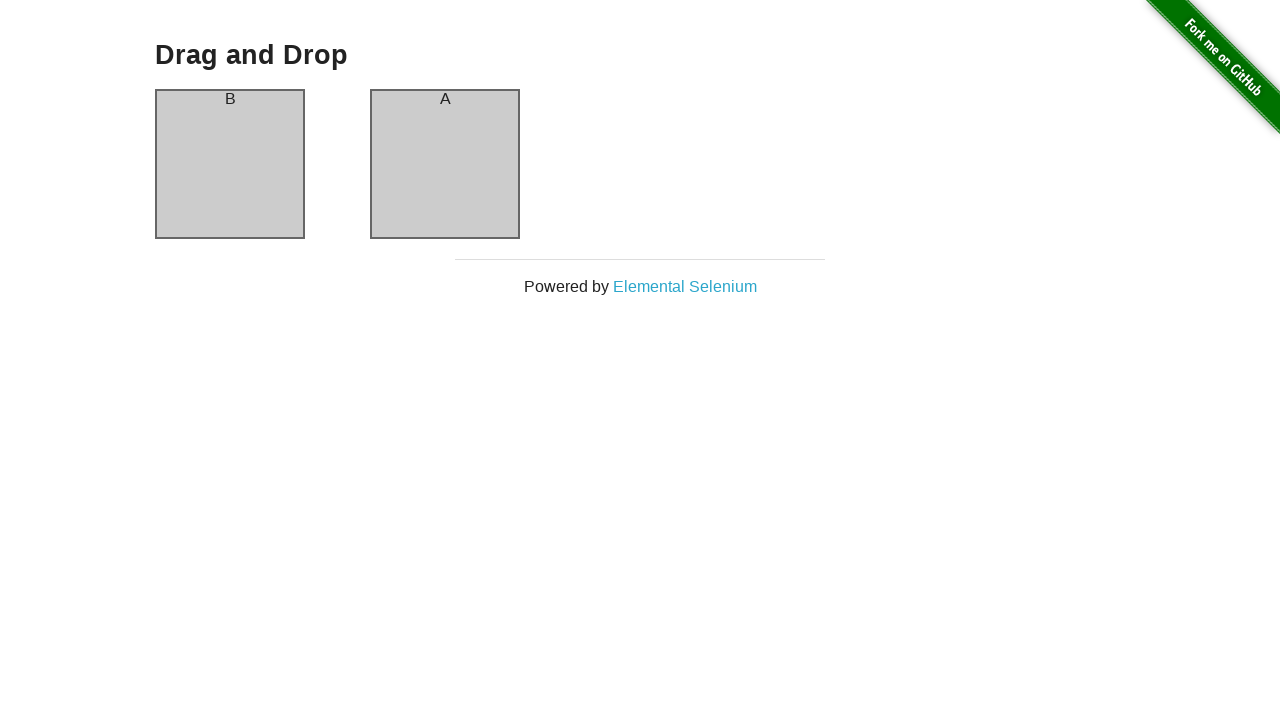

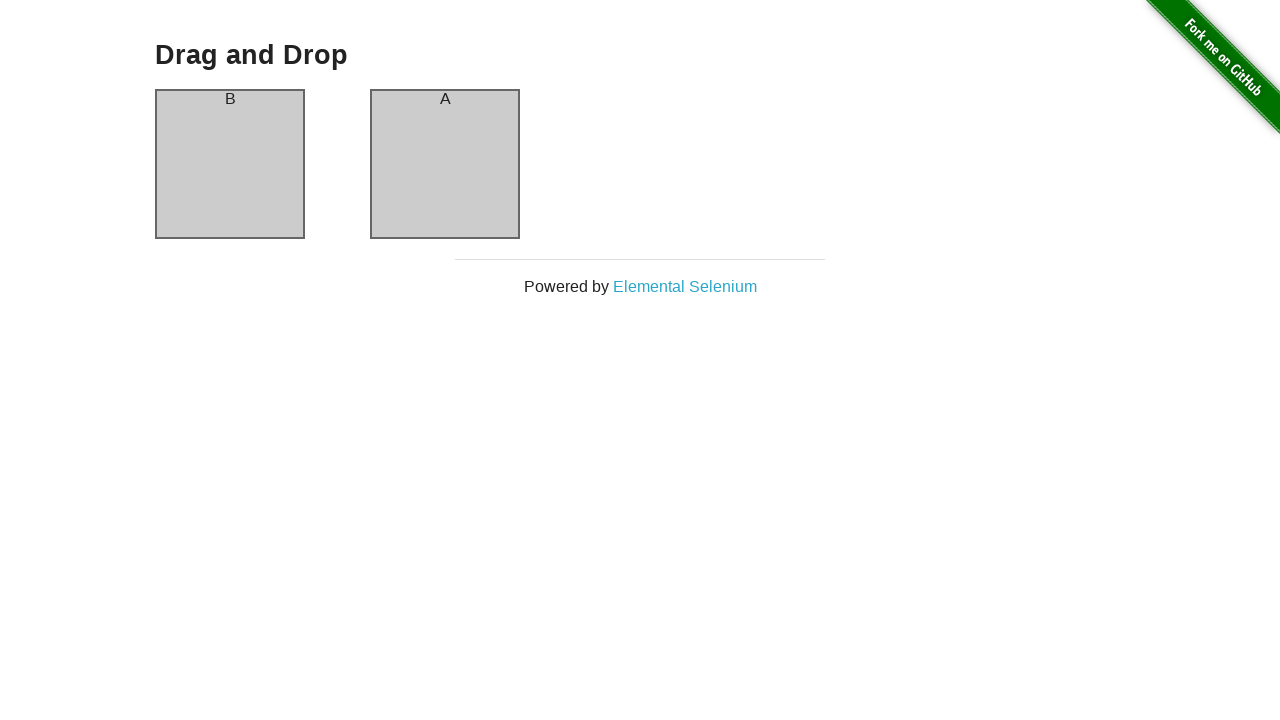